Tests drag and drop functionality by dragging an element to a target location

Starting URL: http://sahitest.com/demo/dragDropMooTools.htm

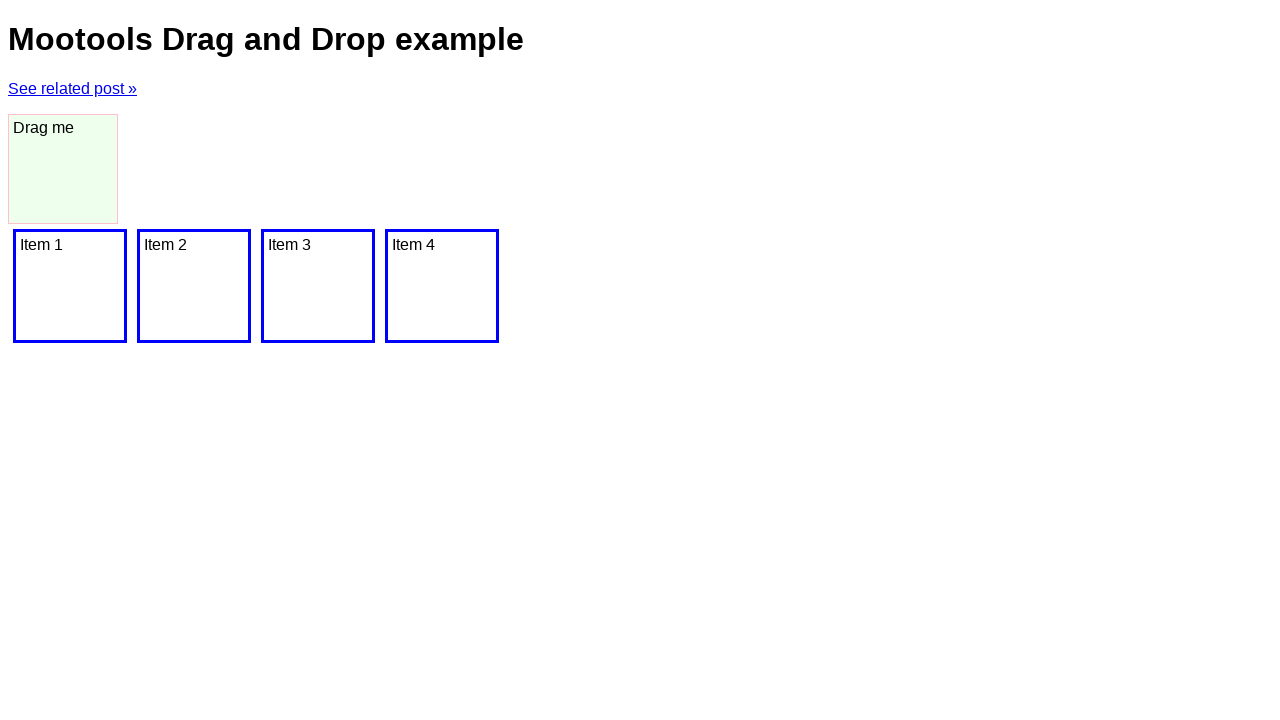

Navigated to drag and drop demo page
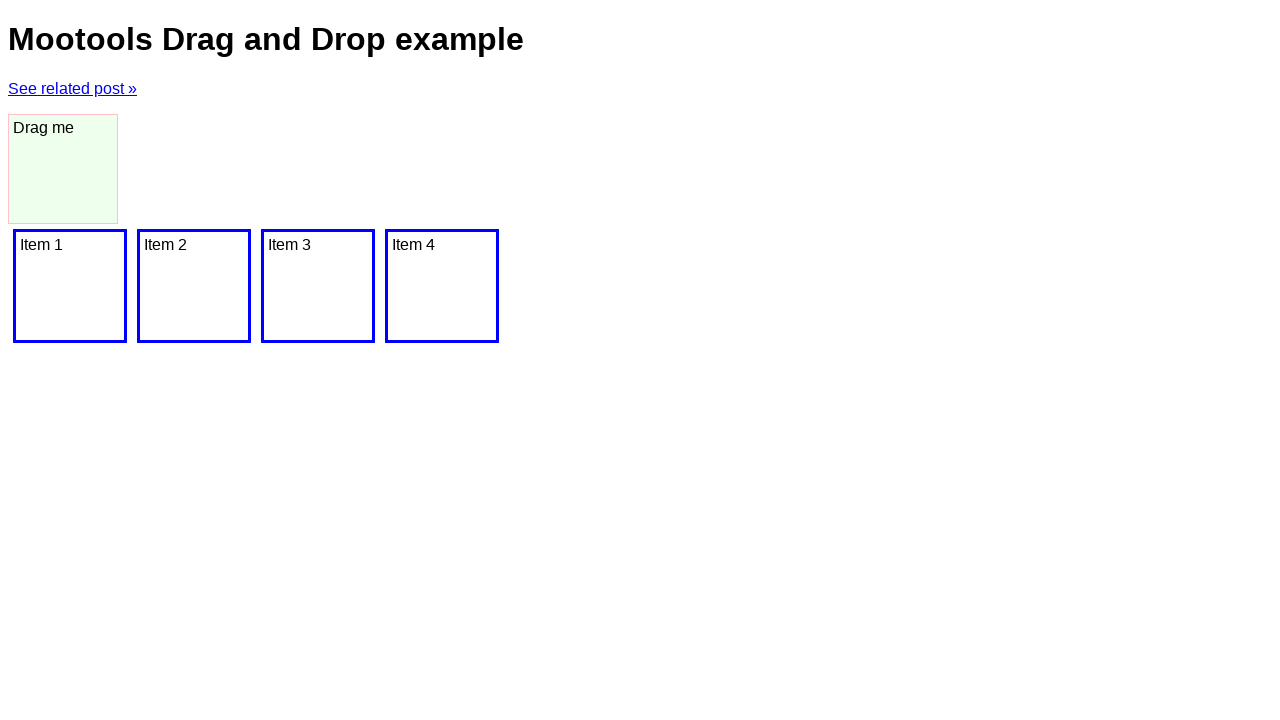

Located source dragger element
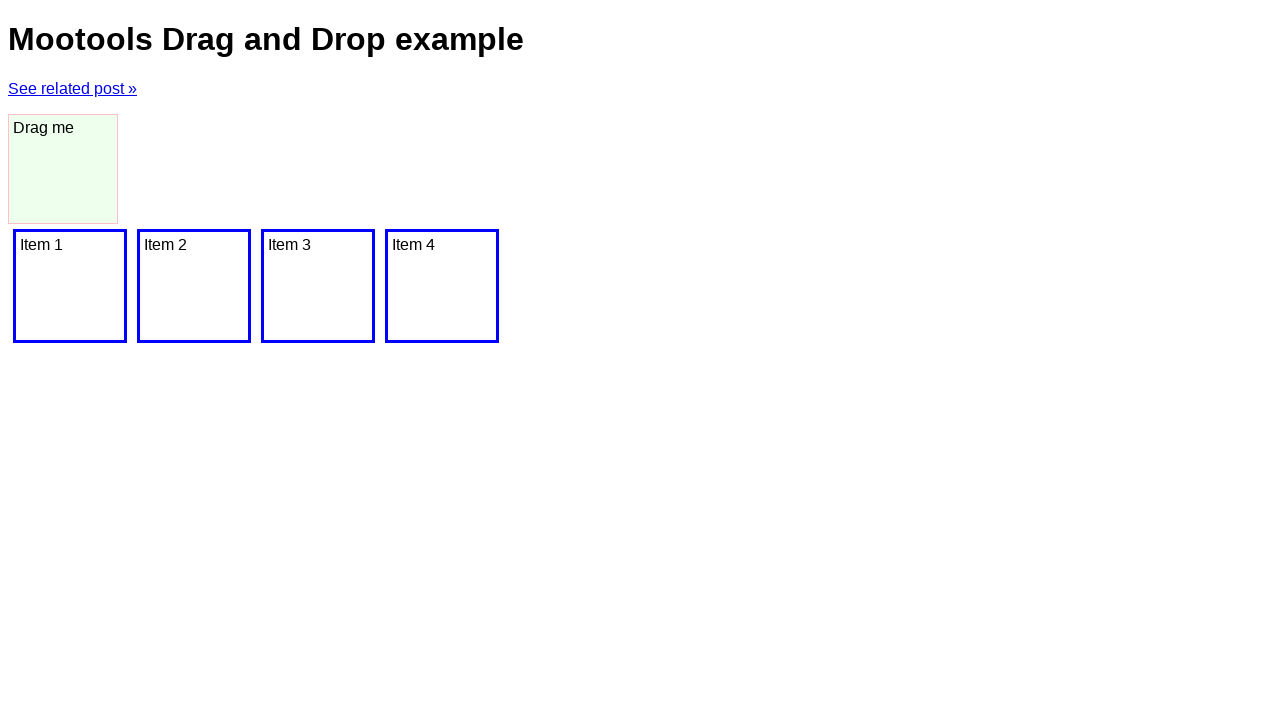

Located target item (last item in list)
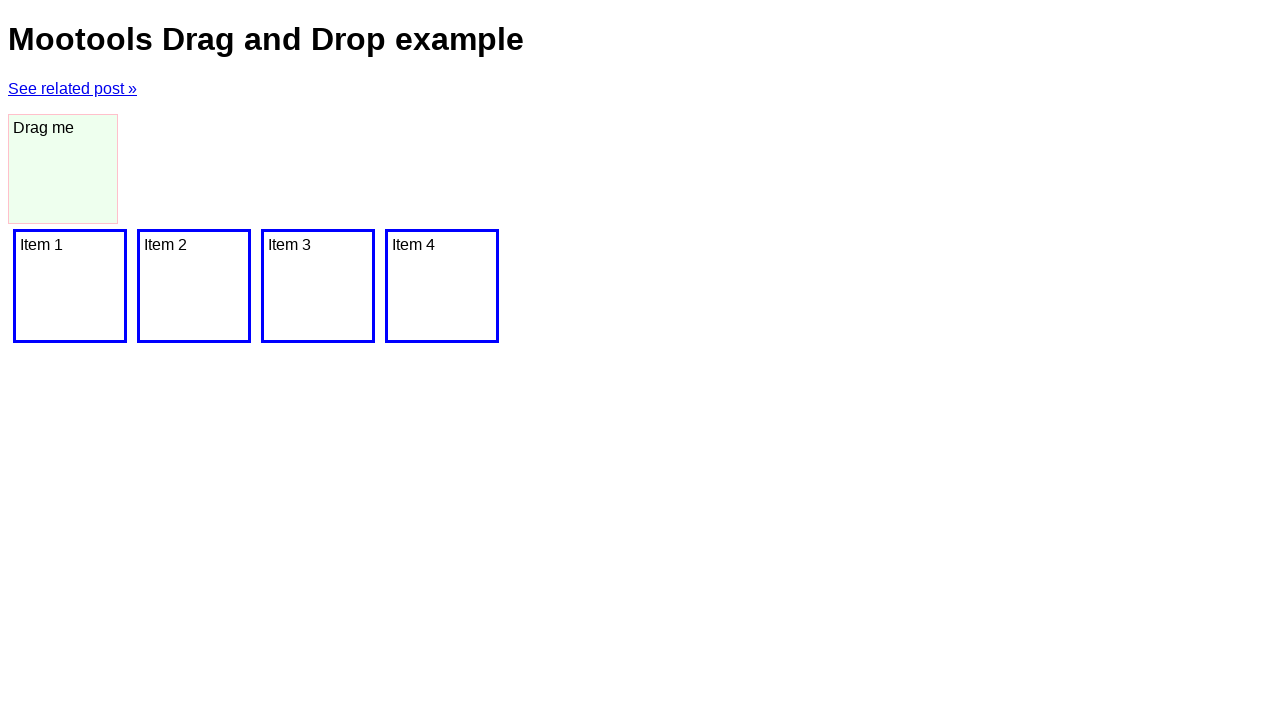

Dragged dragger element to the last item at (442, 286)
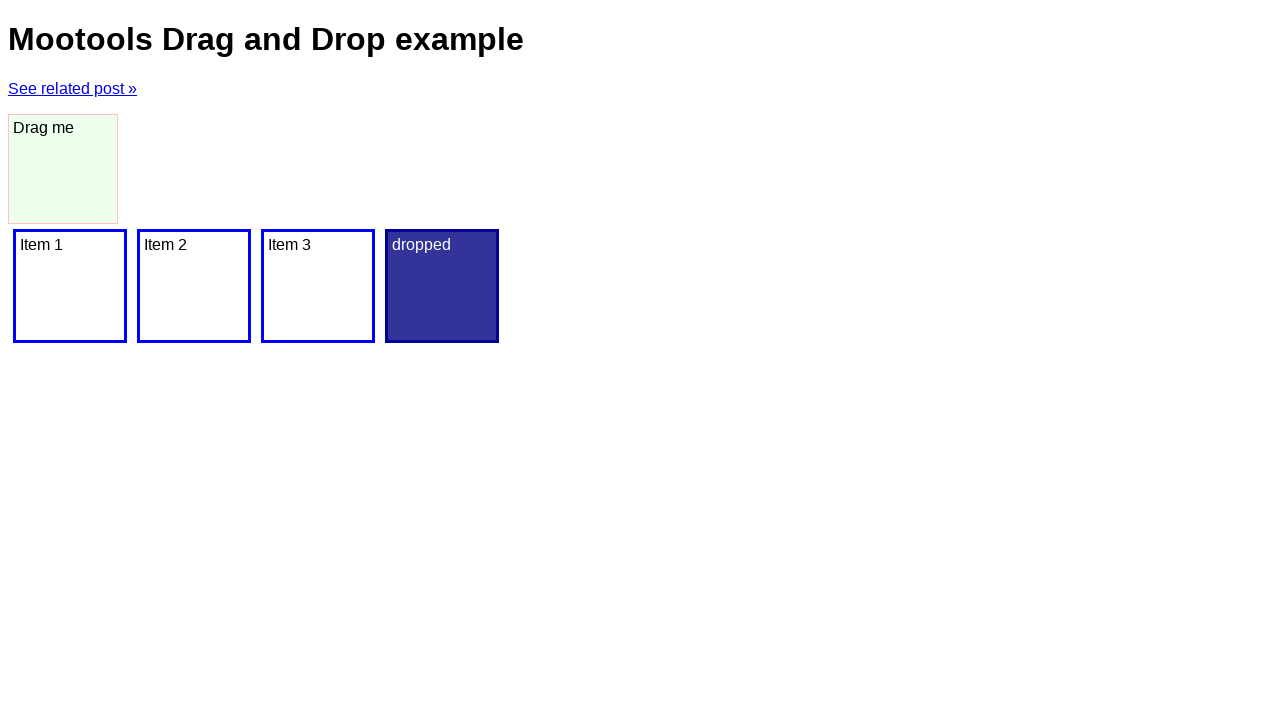

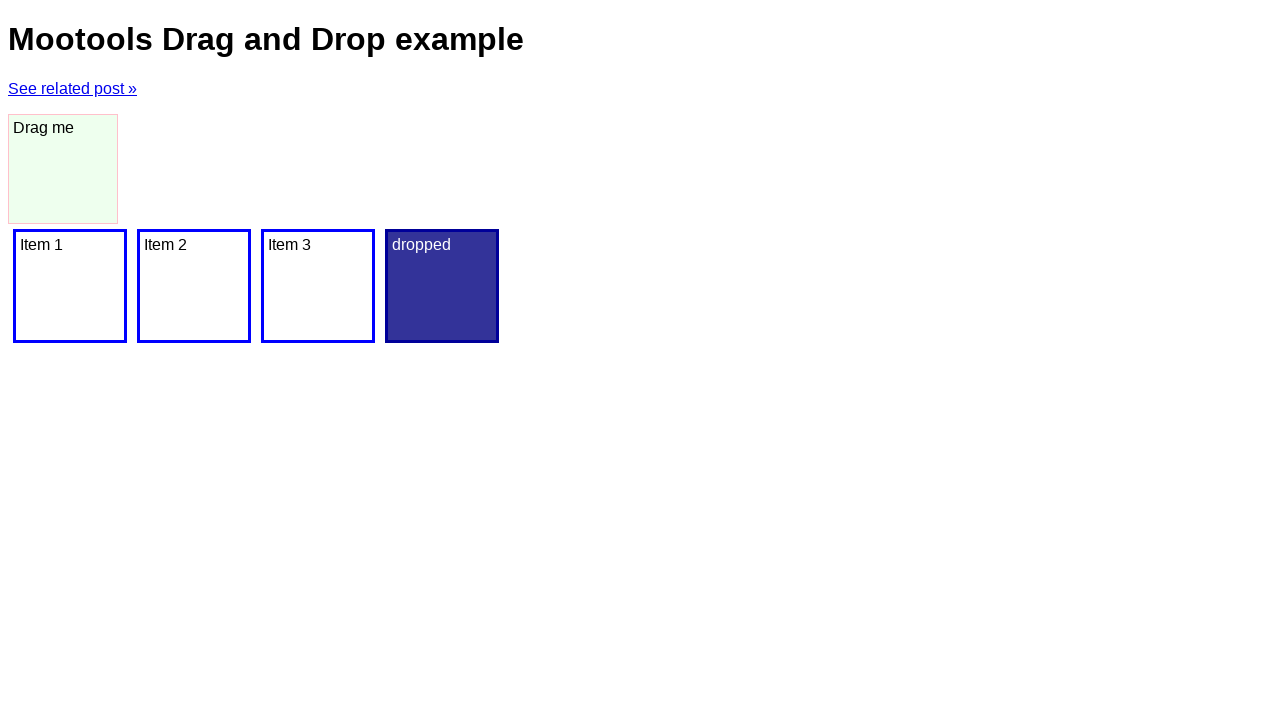